Tests browser window/tab handling by clicking a link that opens a new window, then switching back to the main window

Starting URL: https://the-internet.herokuapp.com/windows

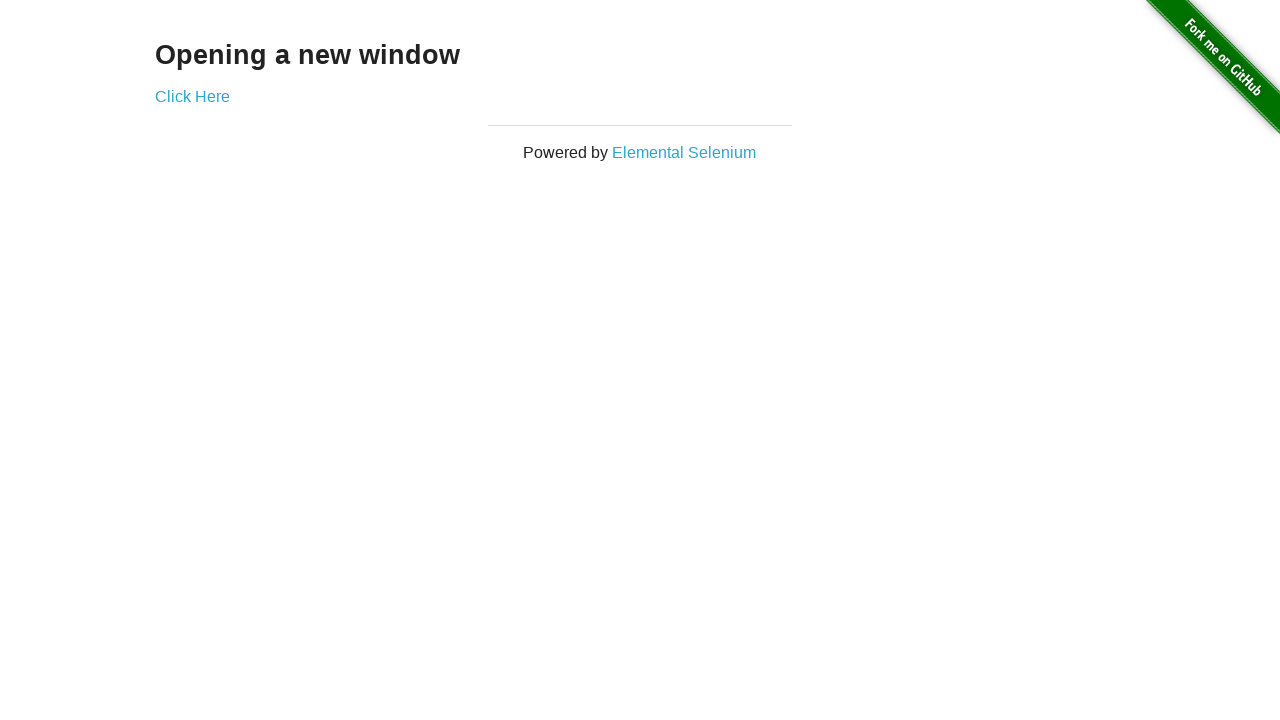

Clicked link to open new window/tab at (192, 96) on xpath=//div[@id='content']/div/a
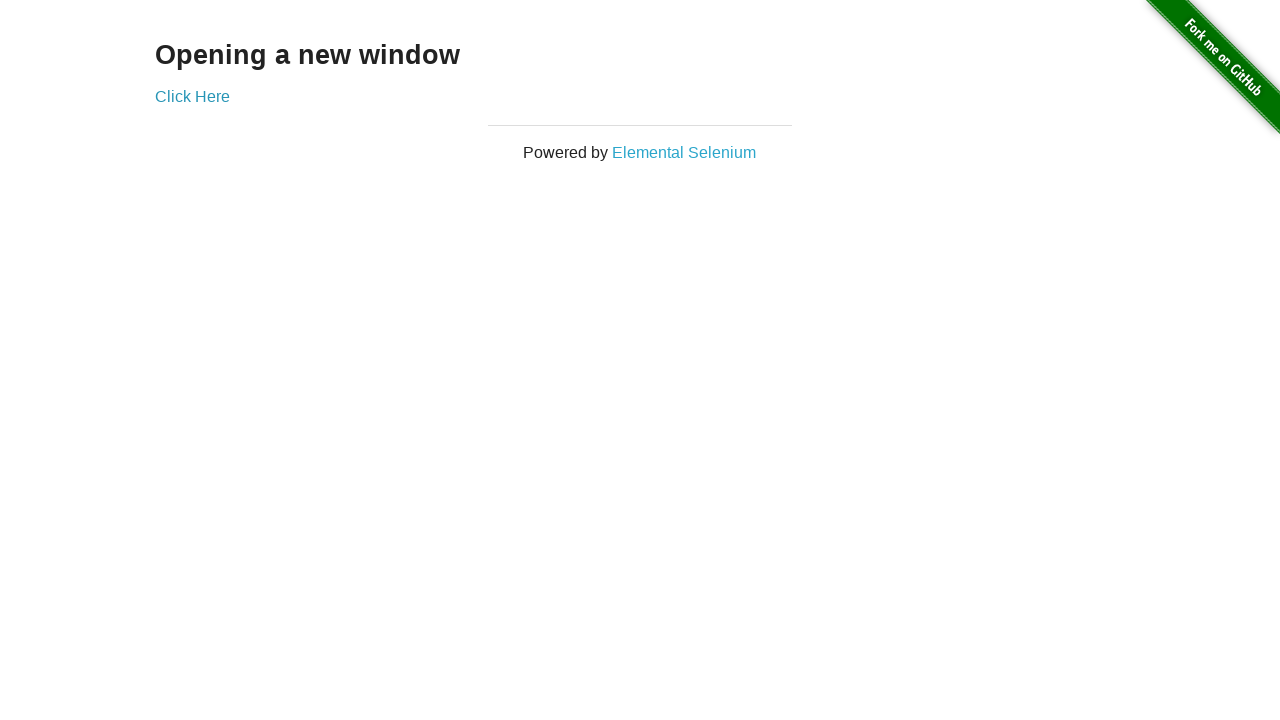

New window/tab opened and captured at (192, 96) on xpath=//div[@id='content']/div/a
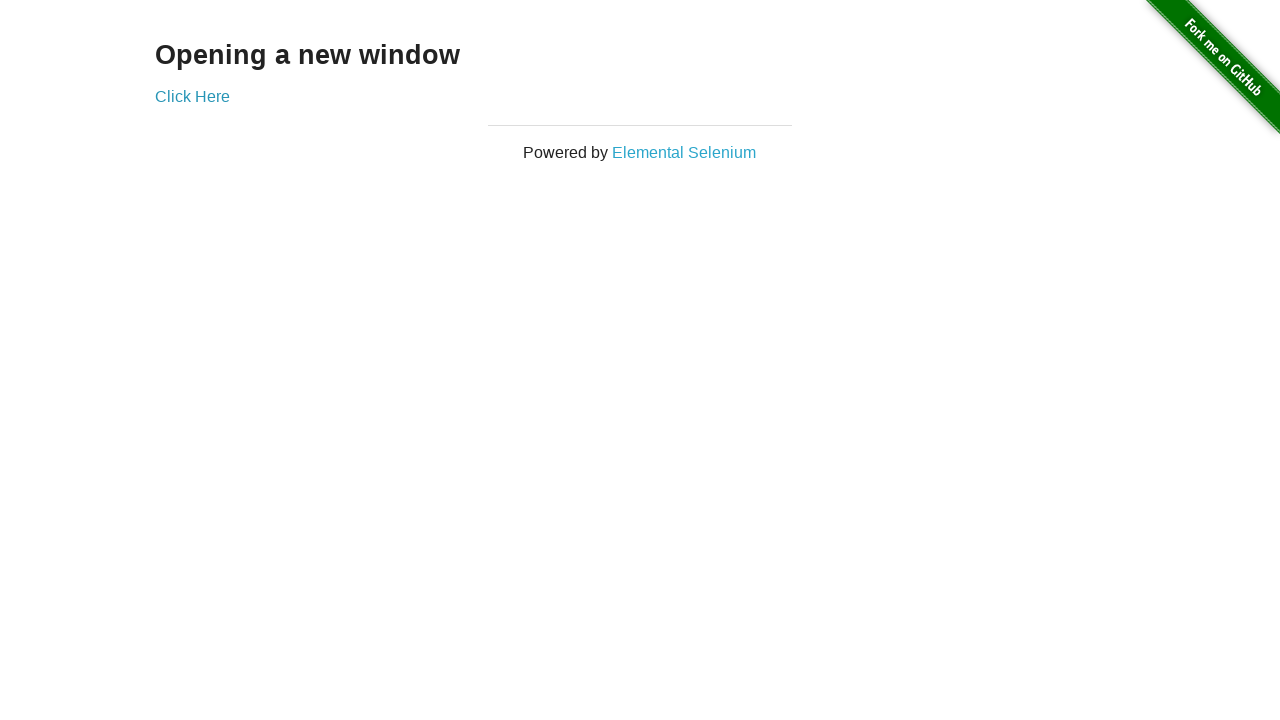

New page loaded completely
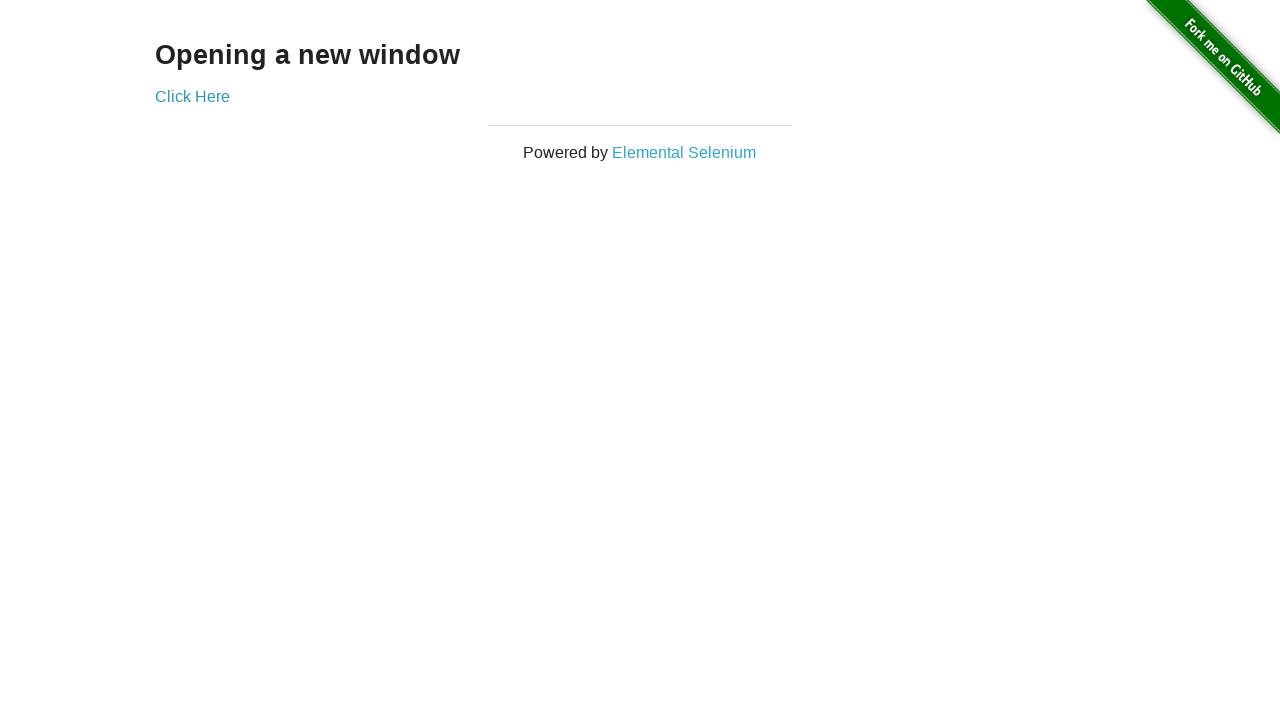

Switched back to original window/tab
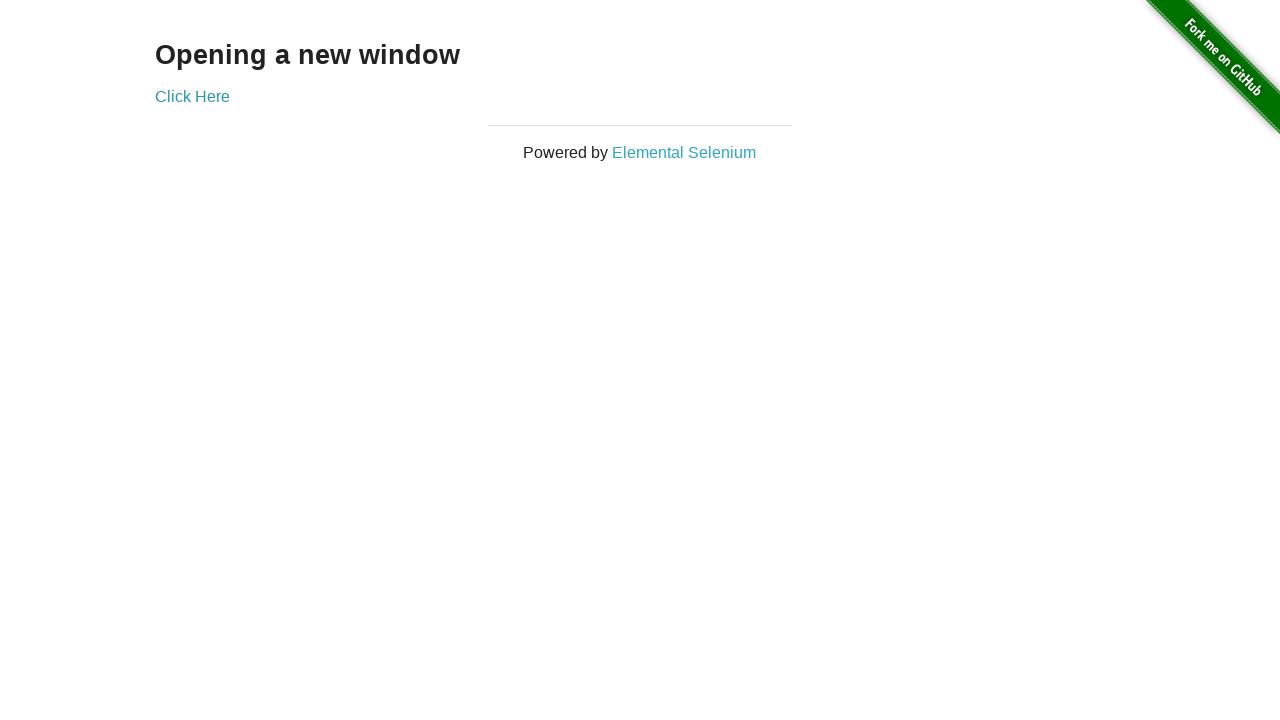

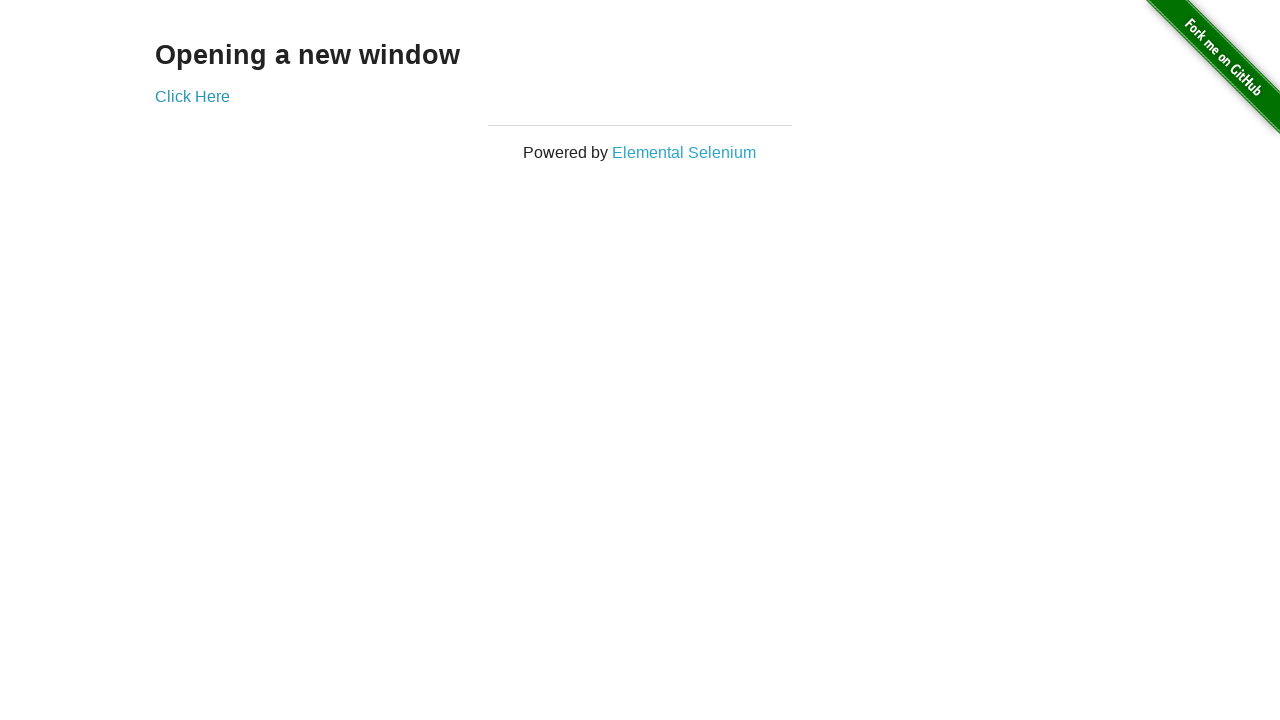